Tests browser back button functionality with routing filters.

Starting URL: https://demo.playwright.dev/todomvc

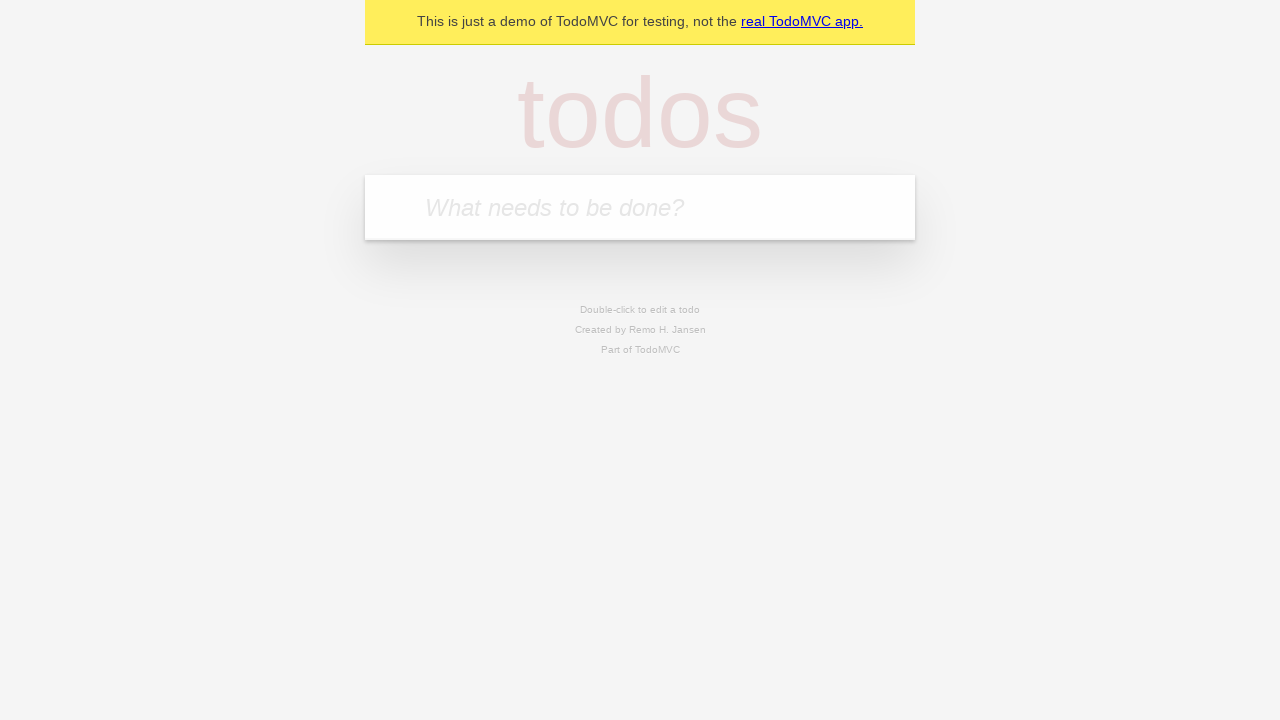

Filled todo input with 'buy some cheese' on internal:attr=[placeholder="What needs to be done?"i]
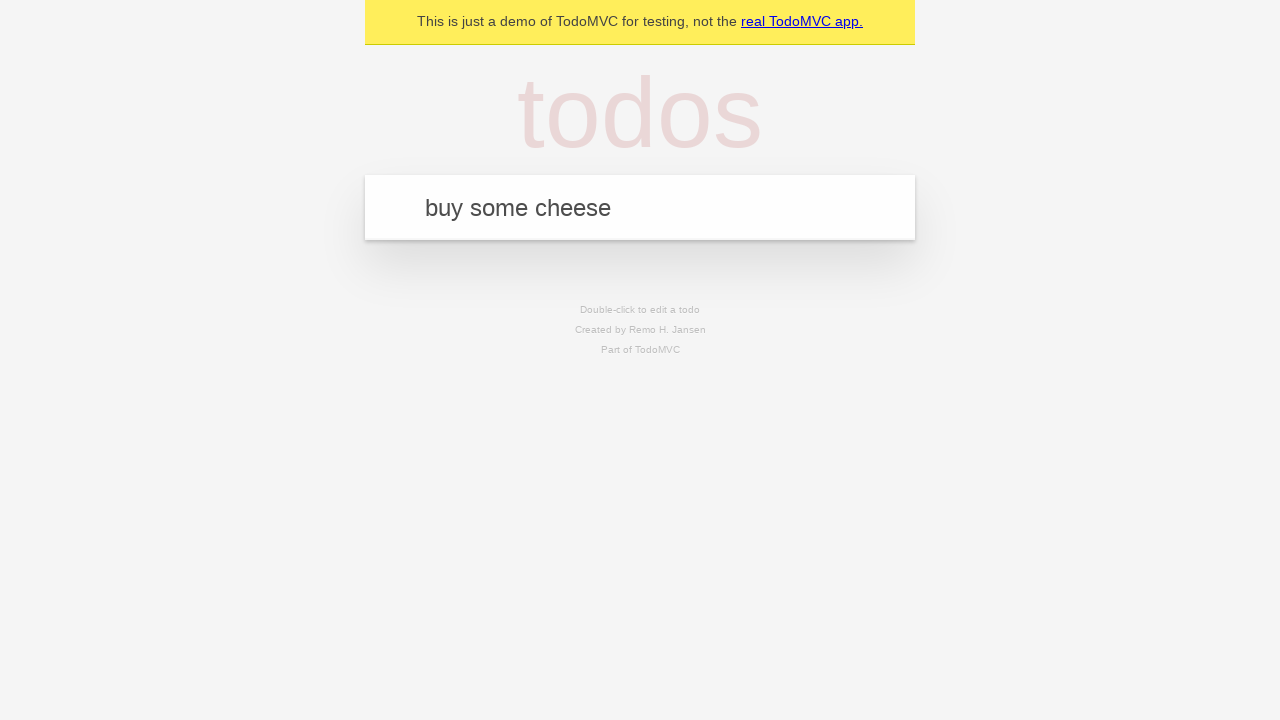

Pressed Enter to create todo 'buy some cheese' on internal:attr=[placeholder="What needs to be done?"i]
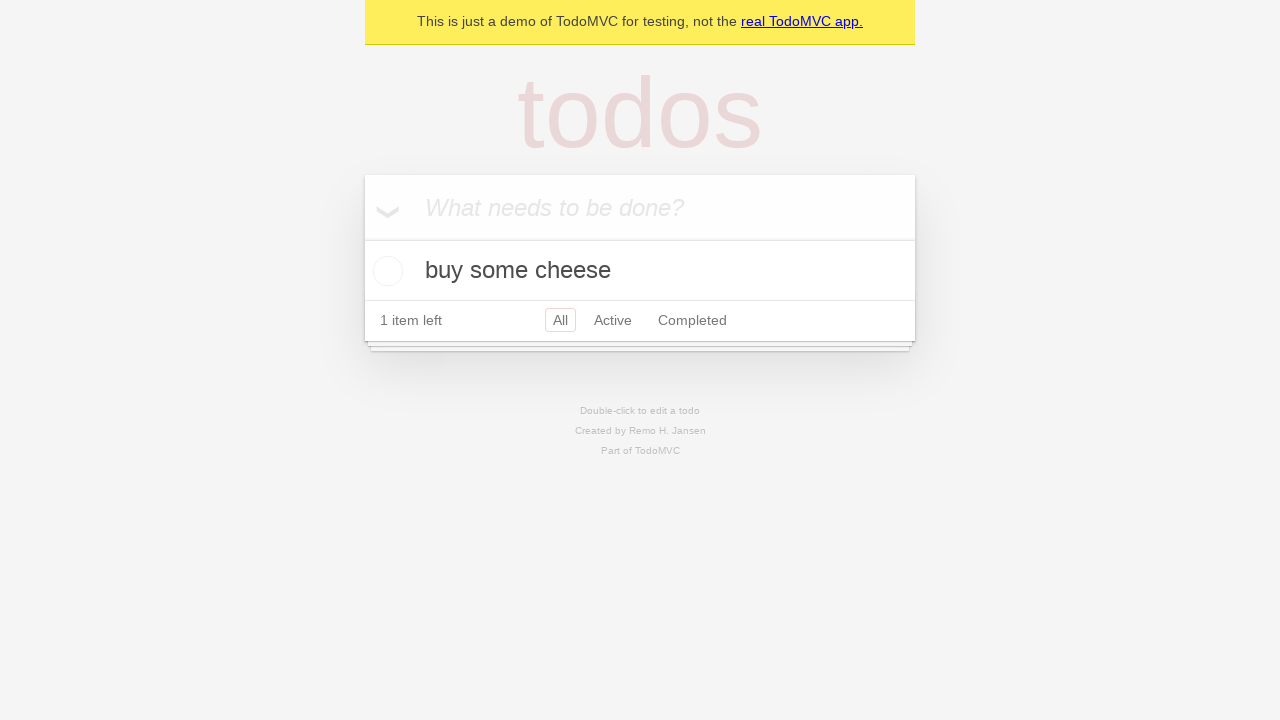

Filled todo input with 'feed the cat' on internal:attr=[placeholder="What needs to be done?"i]
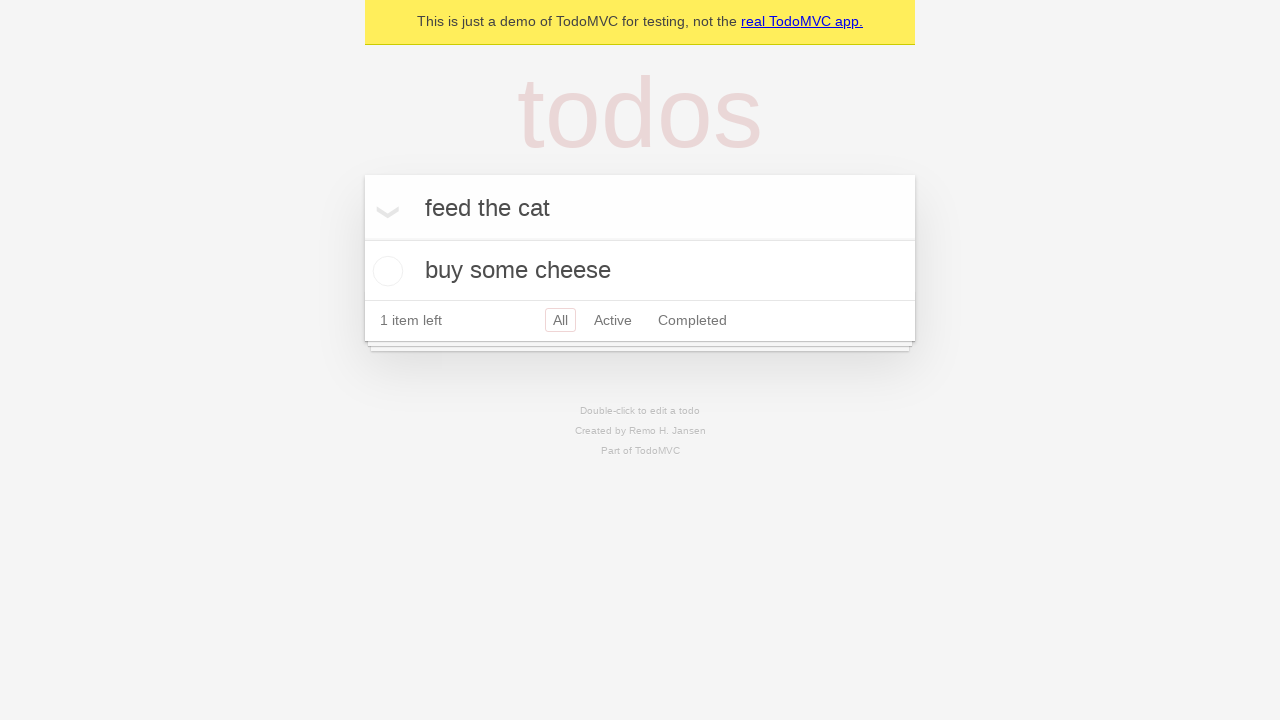

Pressed Enter to create todo 'feed the cat' on internal:attr=[placeholder="What needs to be done?"i]
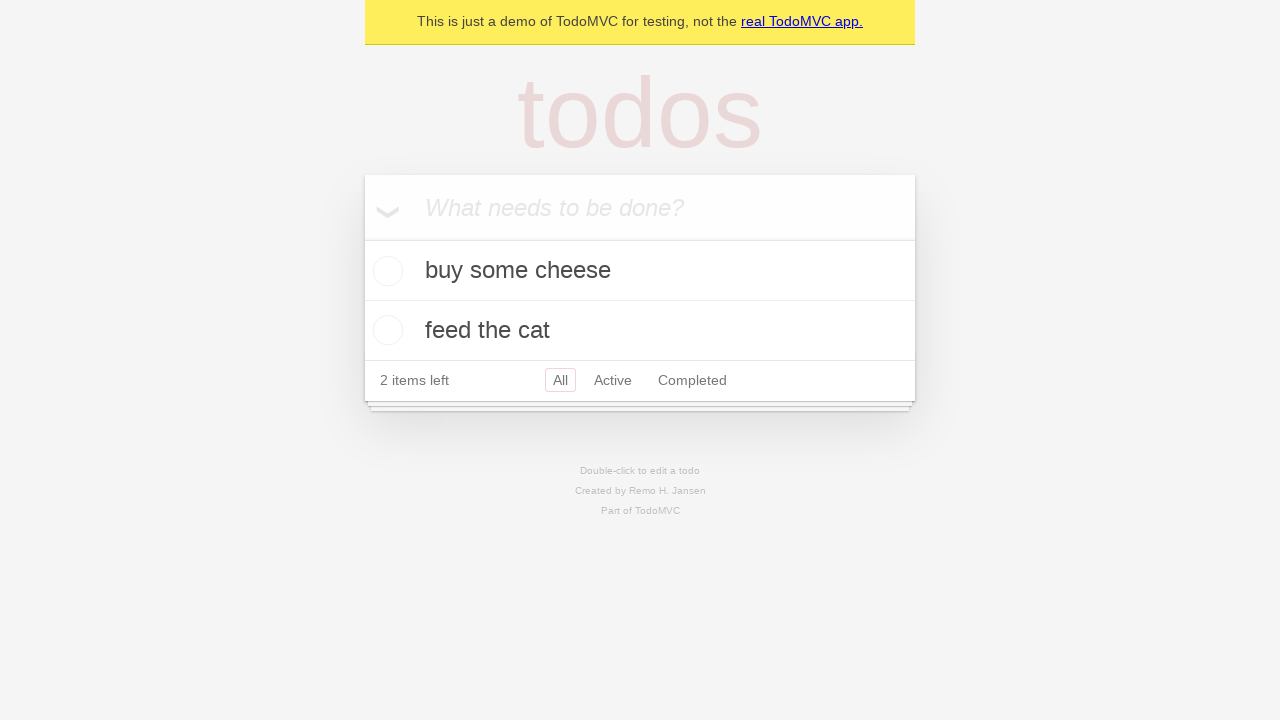

Filled todo input with 'book a doctors appointment' on internal:attr=[placeholder="What needs to be done?"i]
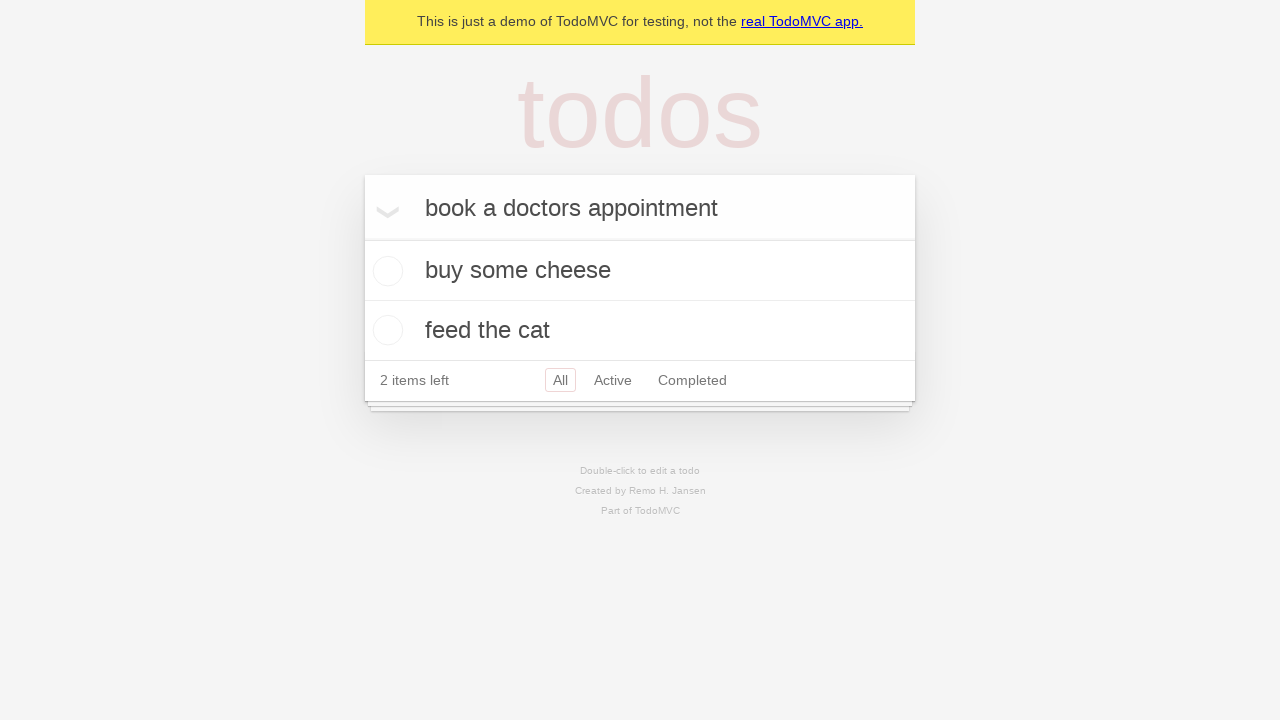

Pressed Enter to create todo 'book a doctors appointment' on internal:attr=[placeholder="What needs to be done?"i]
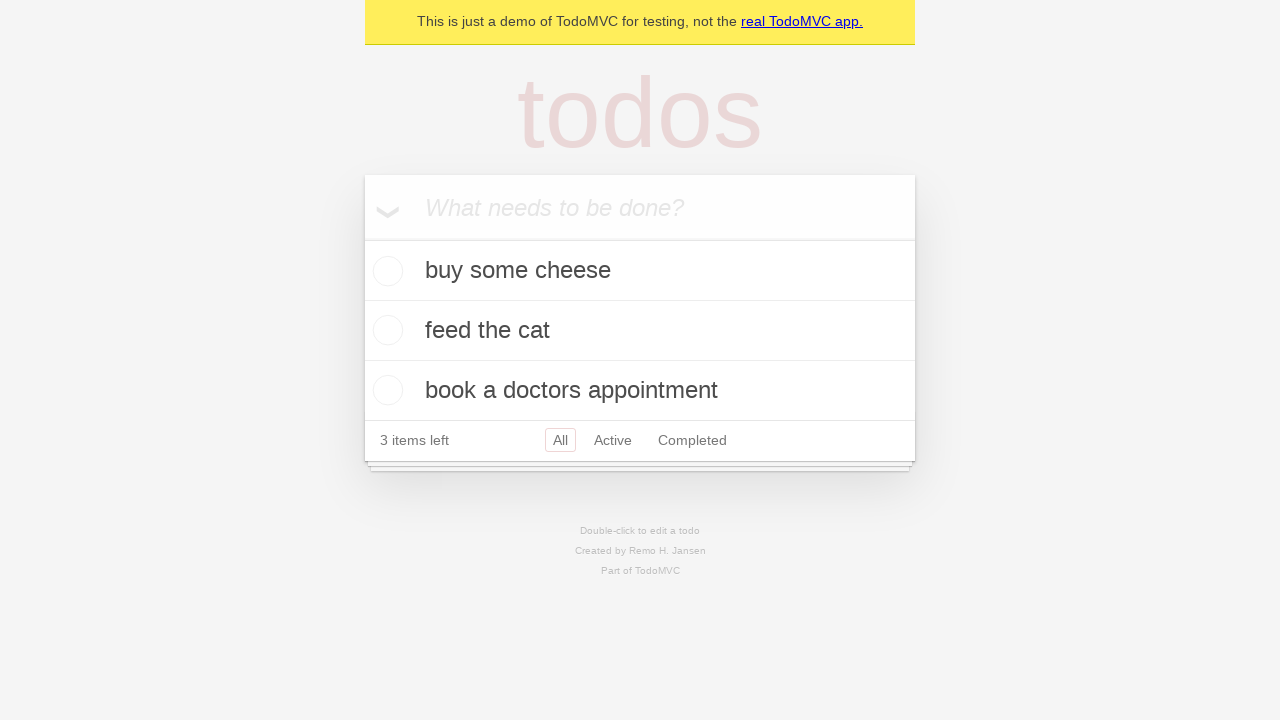

Waited for all 3 todo items to appear
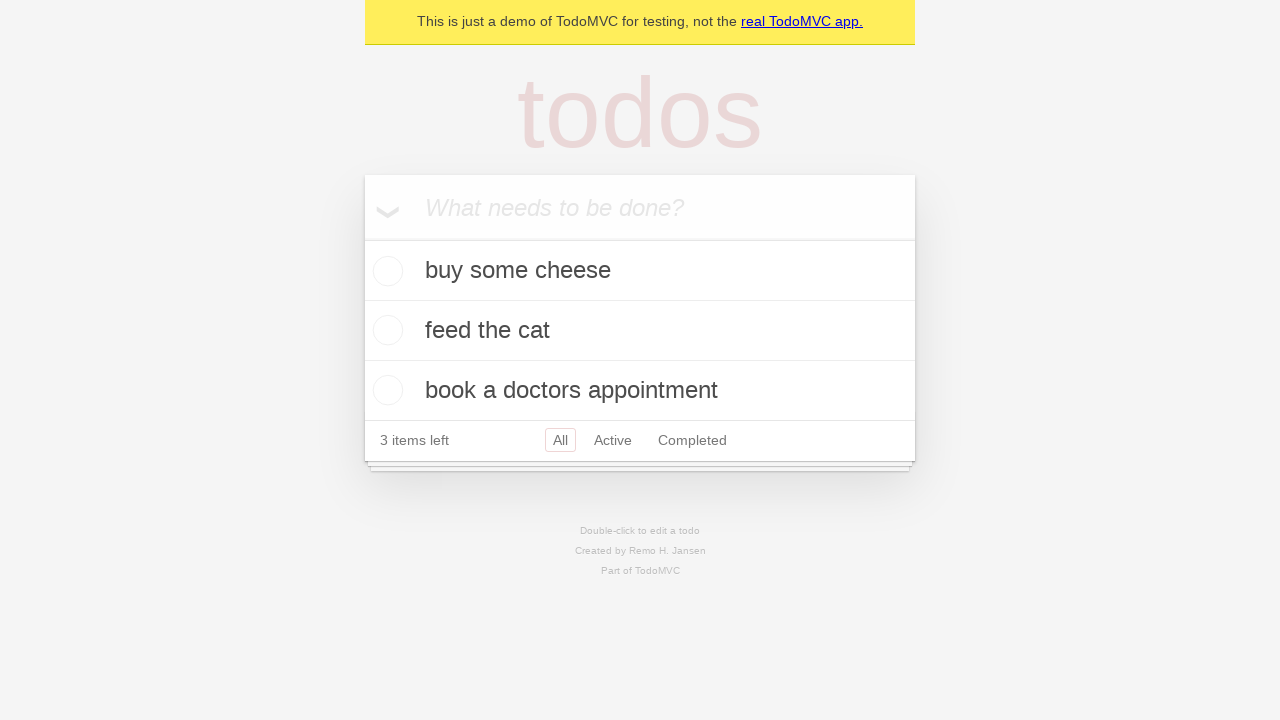

Checked the second todo item at (385, 330) on internal:testid=[data-testid="todo-item"s] >> nth=1 >> internal:role=checkbox
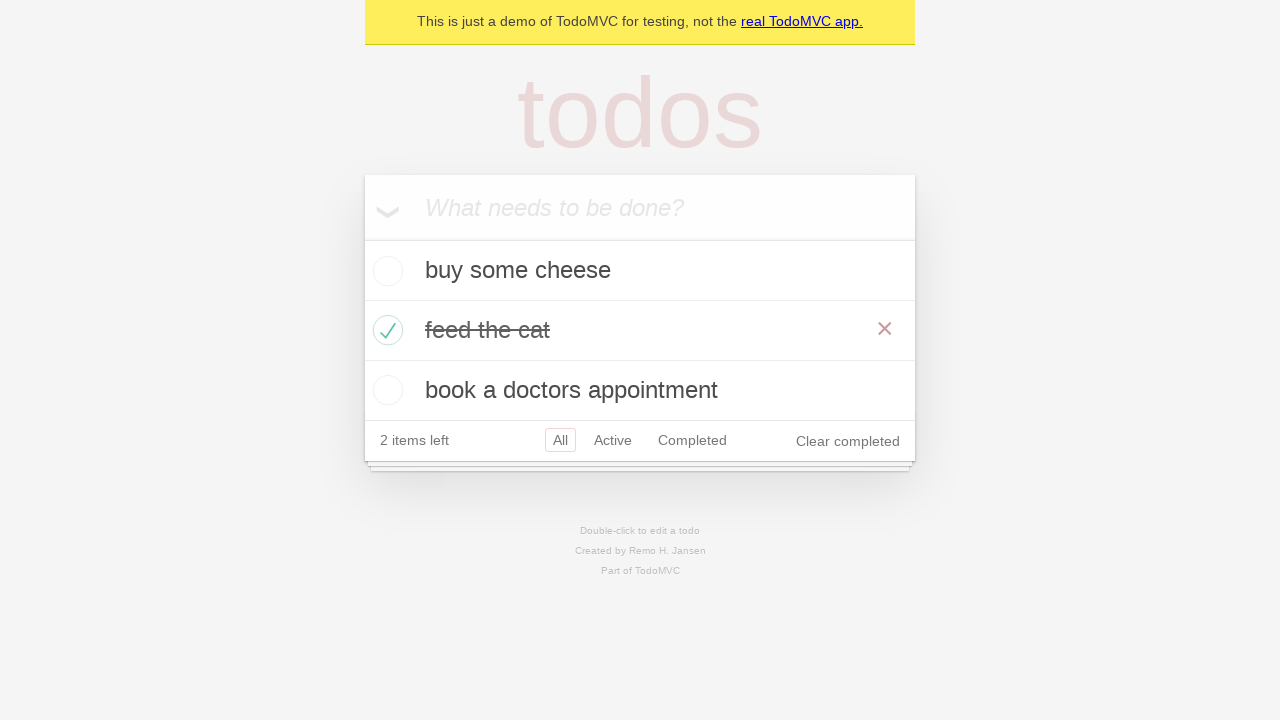

Clicked 'All' filter link at (560, 440) on internal:role=link[name="All"i]
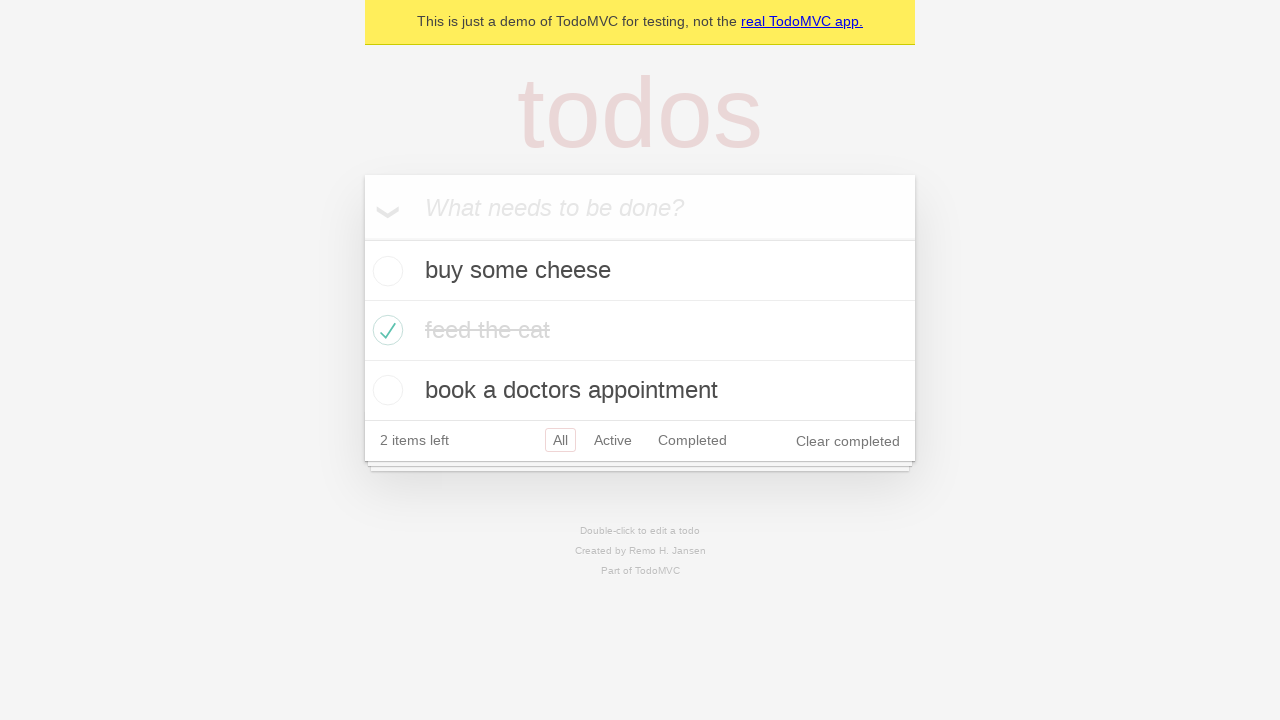

Clicked 'Active' filter link at (613, 440) on internal:role=link[name="Active"i]
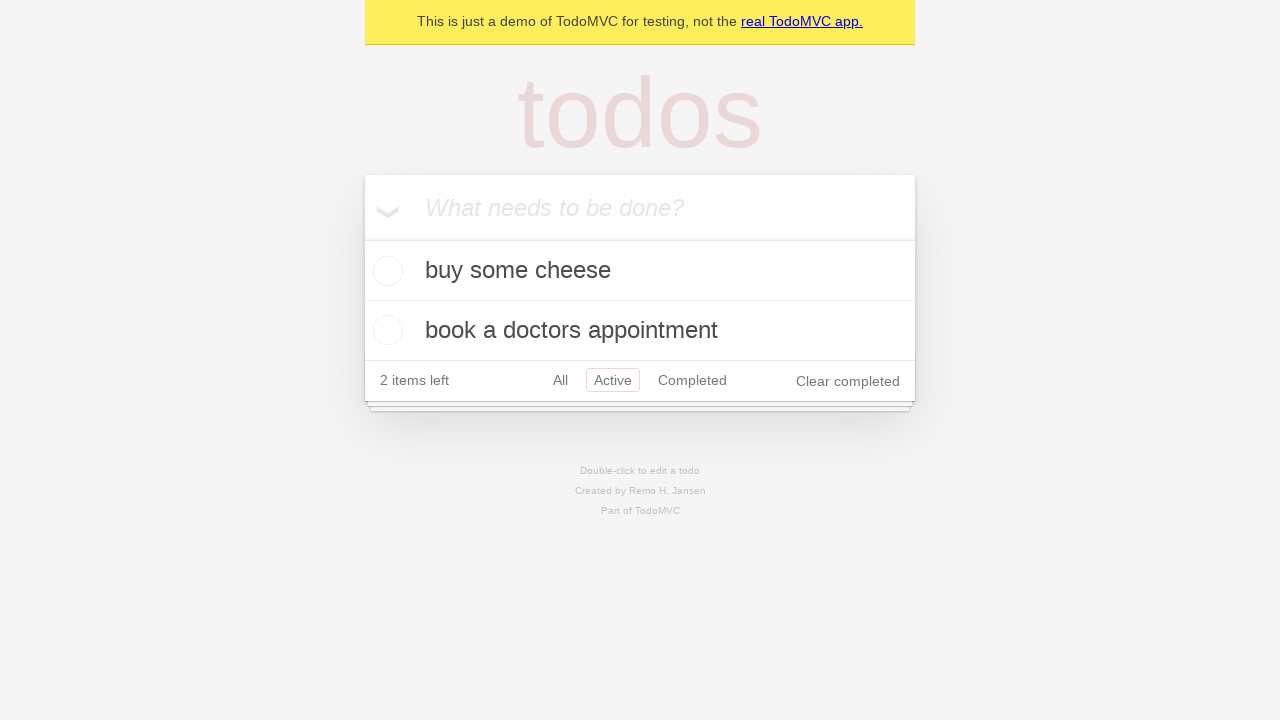

Clicked 'Completed' filter link at (692, 380) on internal:role=link[name="Completed"i]
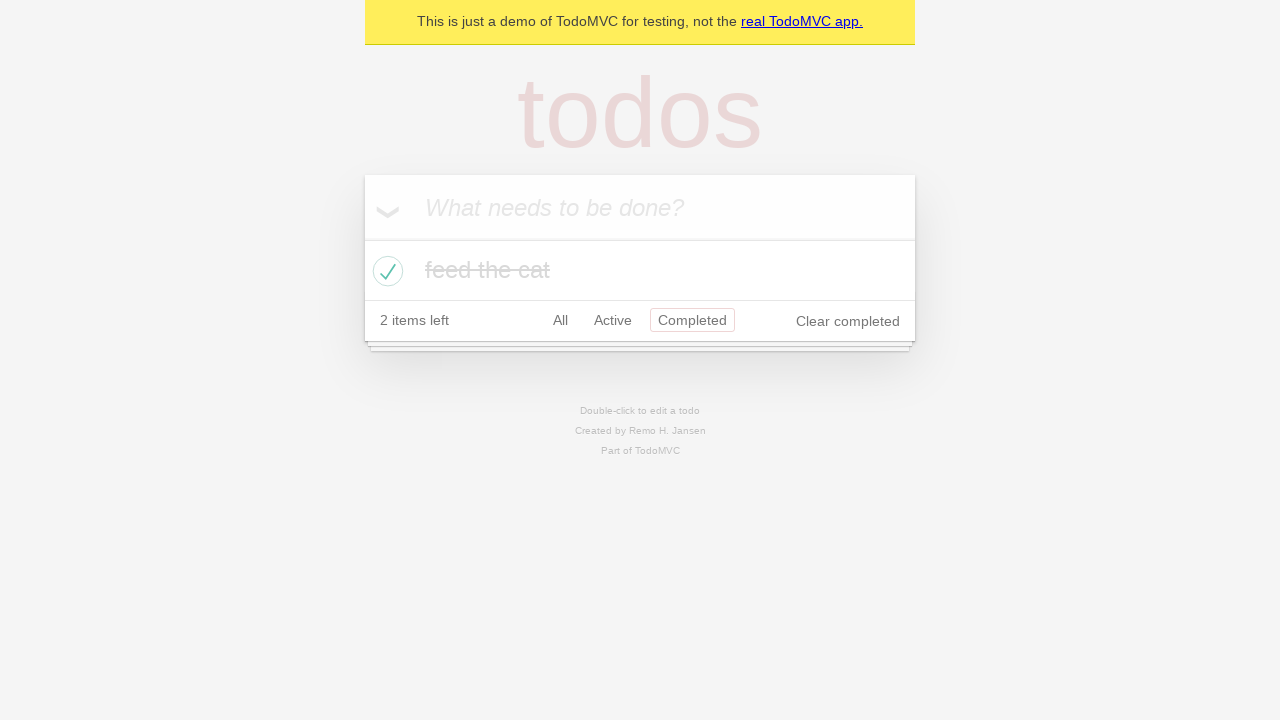

Navigated back to 'Active' filter using browser back button
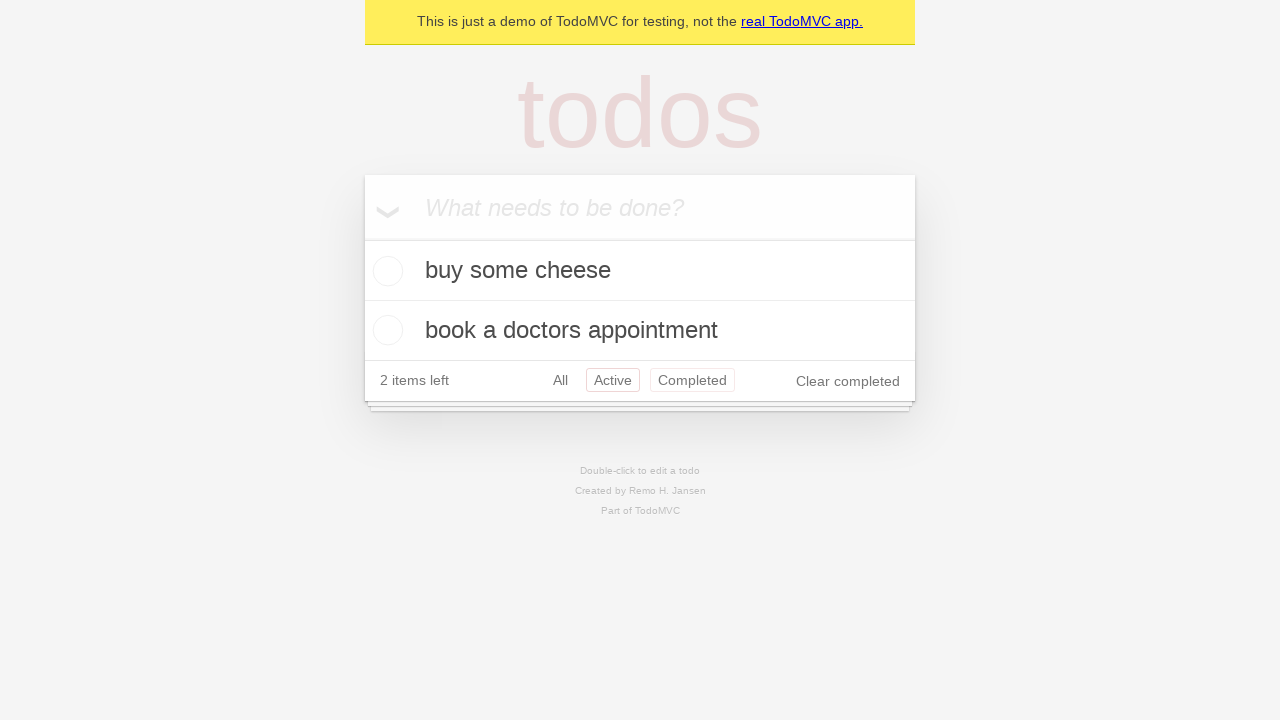

Navigated back to 'All' filter using browser back button
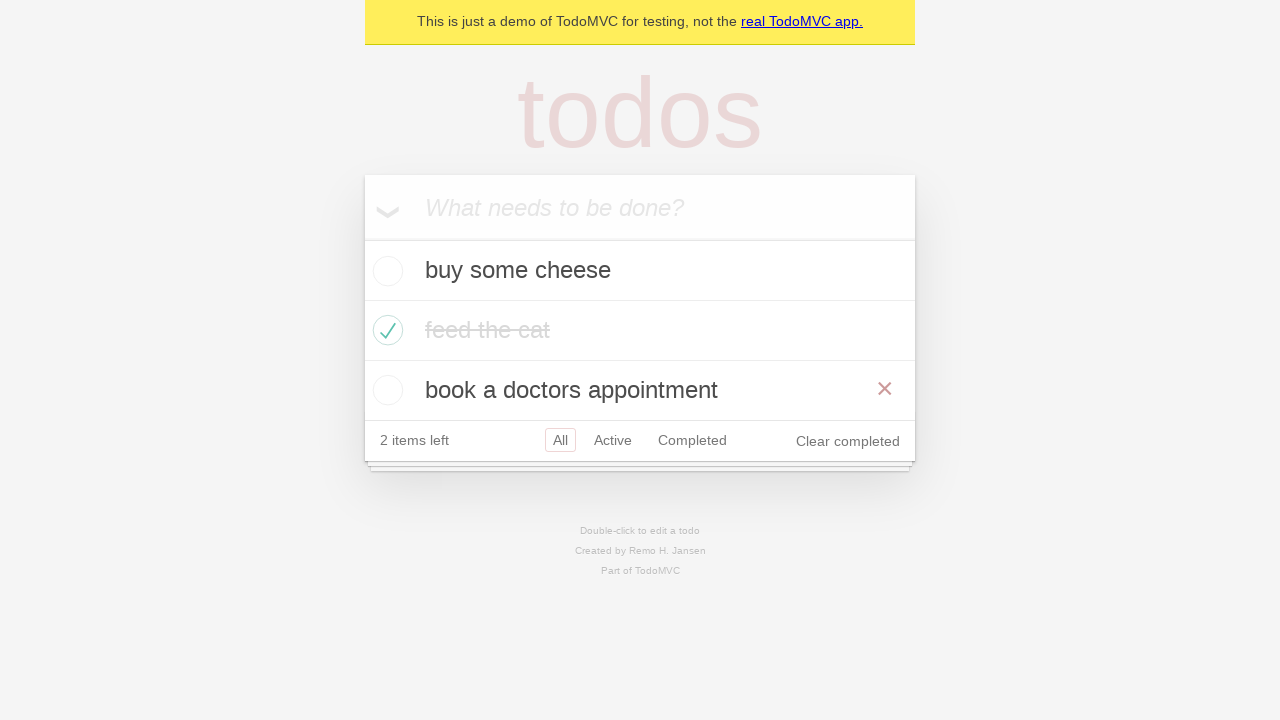

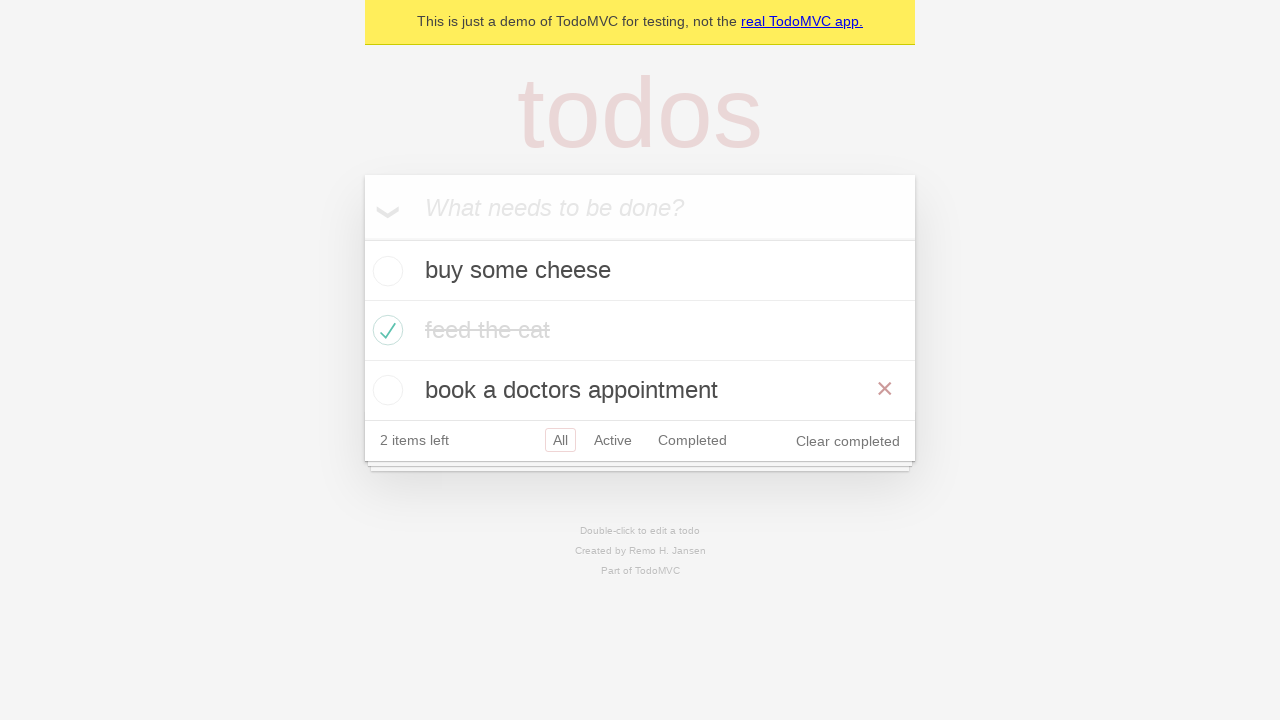